Tests filtering products by the HTML category by clicking the category link

Starting URL: https://practice.automationtesting.in/shop/

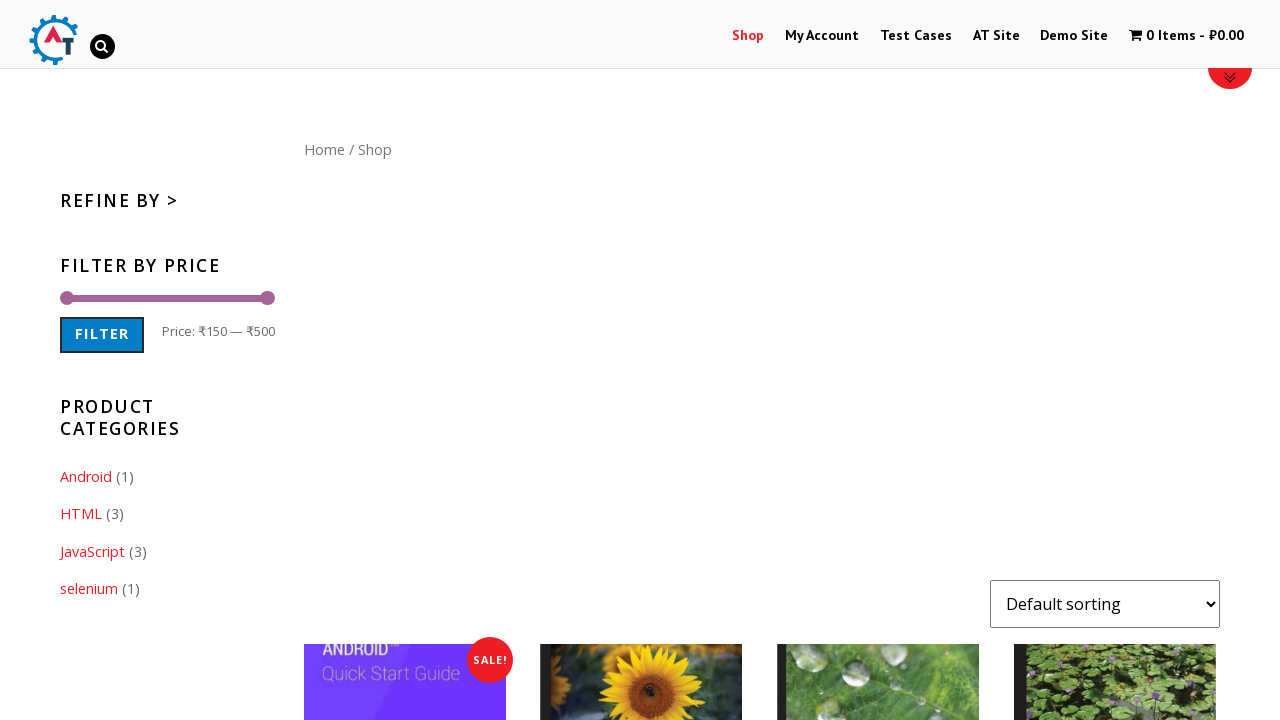

Located HTML category link element
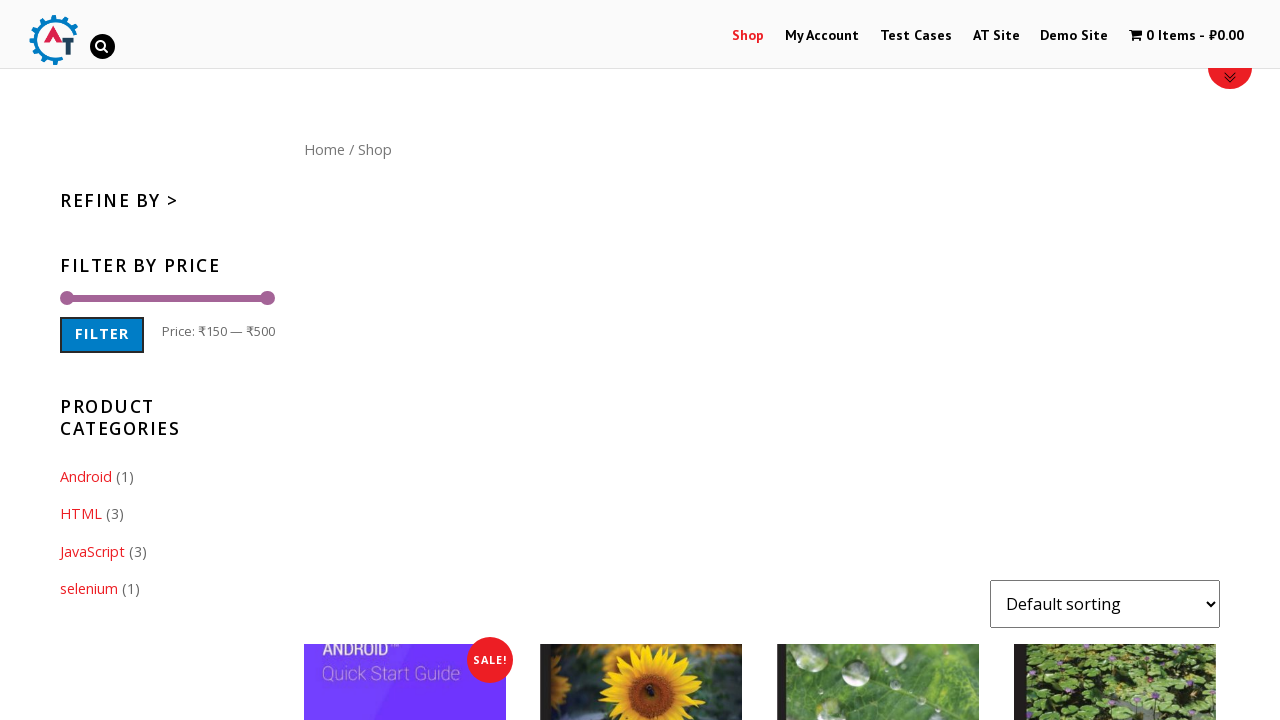

Verified HTML category link text is correct
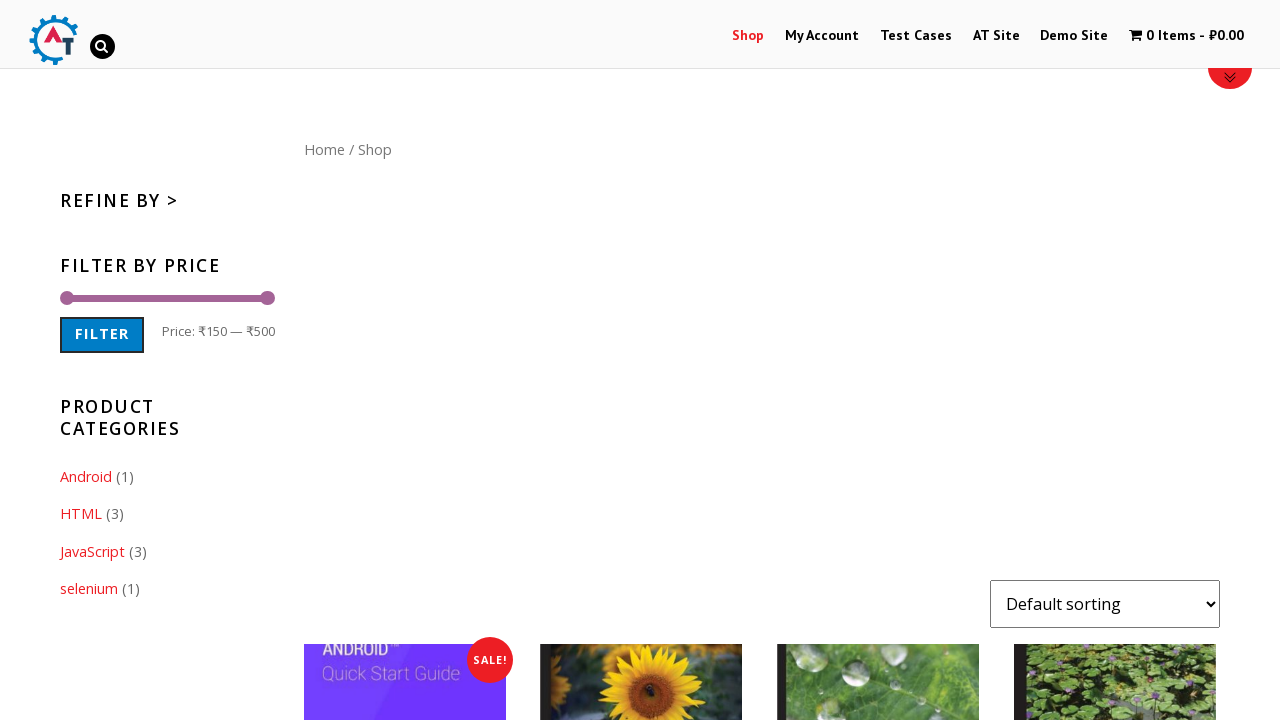

Clicked on HTML category link at (81, 514) on .cat-item-19 > a
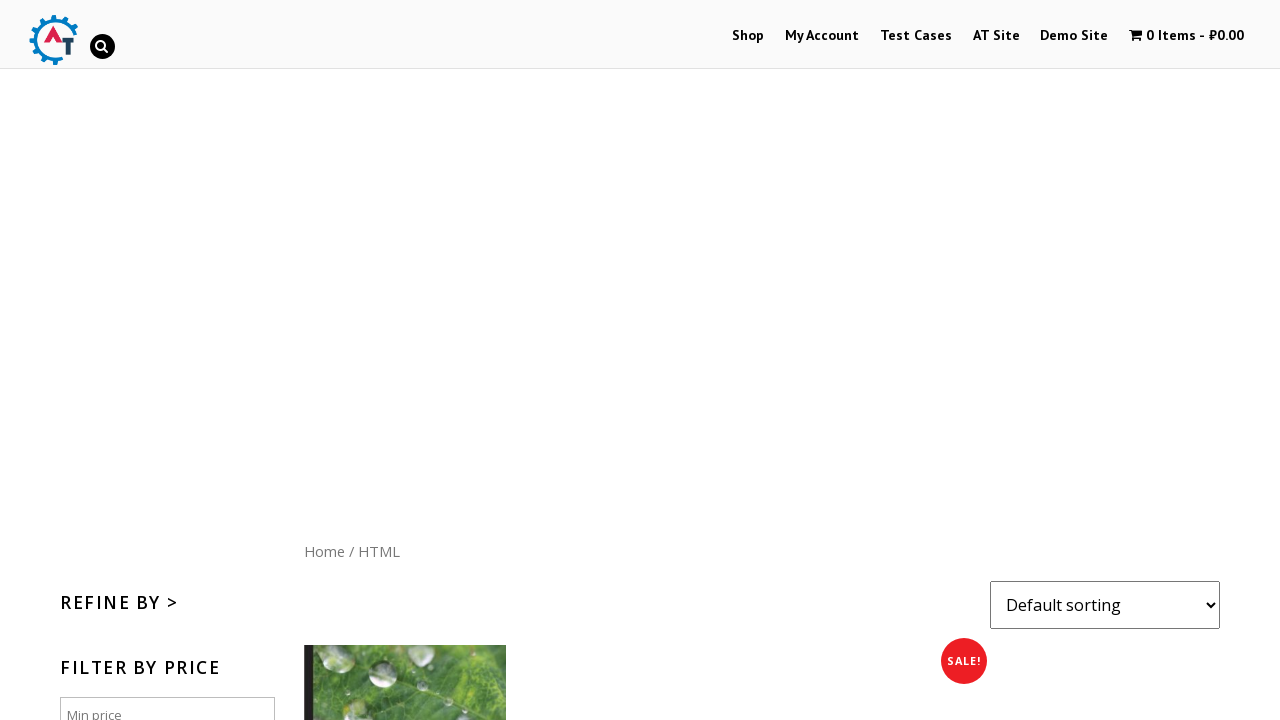

Waited for products to load in masonry layout
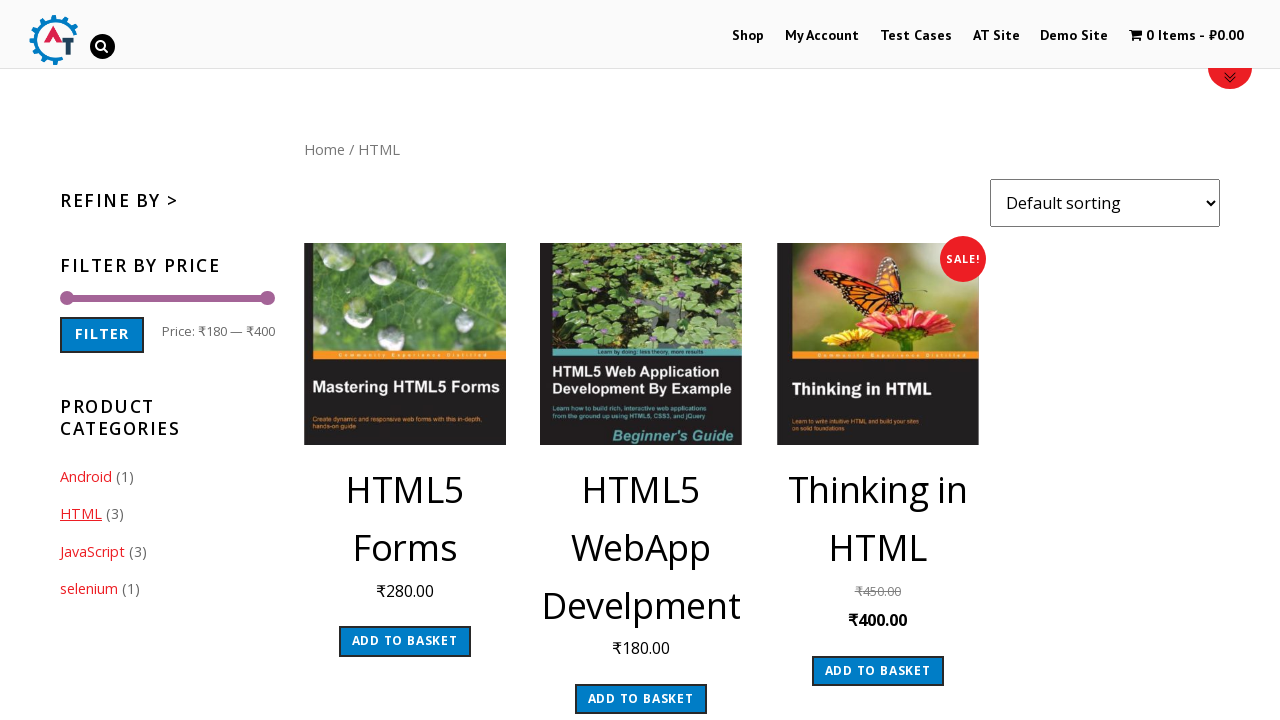

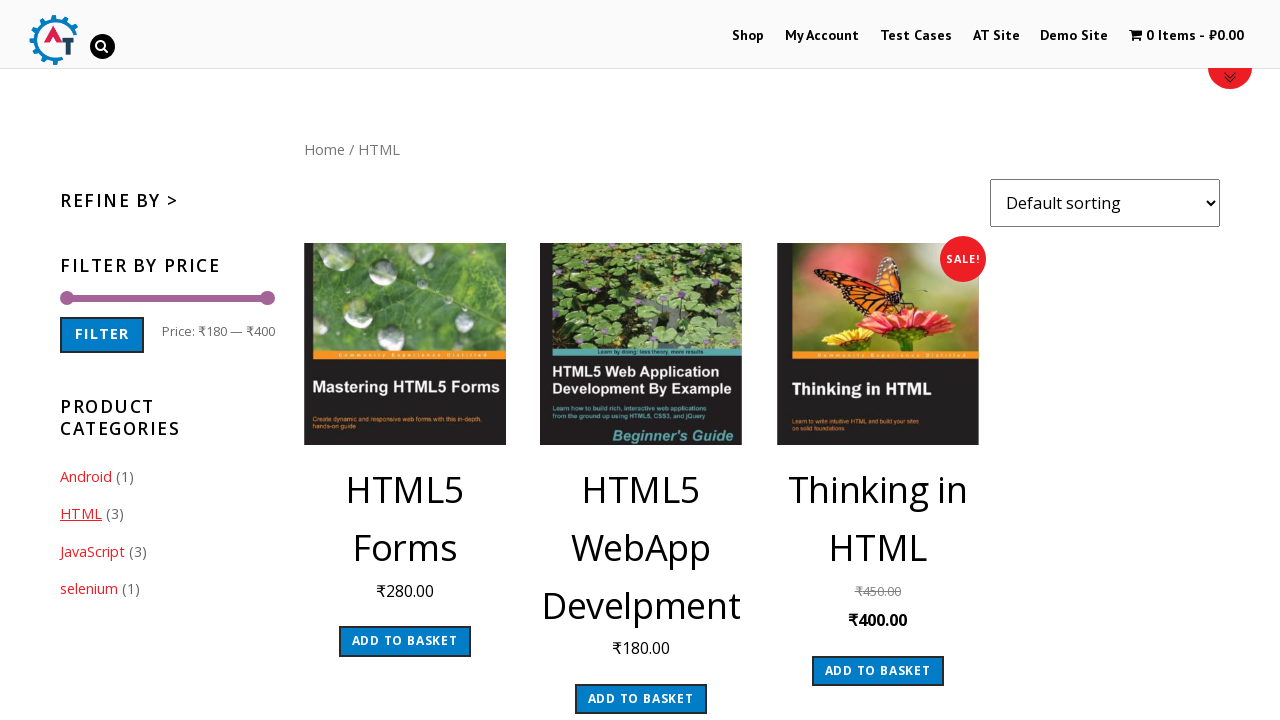